Navigates to FootyWire AFL fantasy statistics page and verifies the data table loads with player information including player names, teams, and scores.

Starting URL: https://www.footywire.com/afl/footy/dream_team_round?year=2019&round=1&p=&s=T

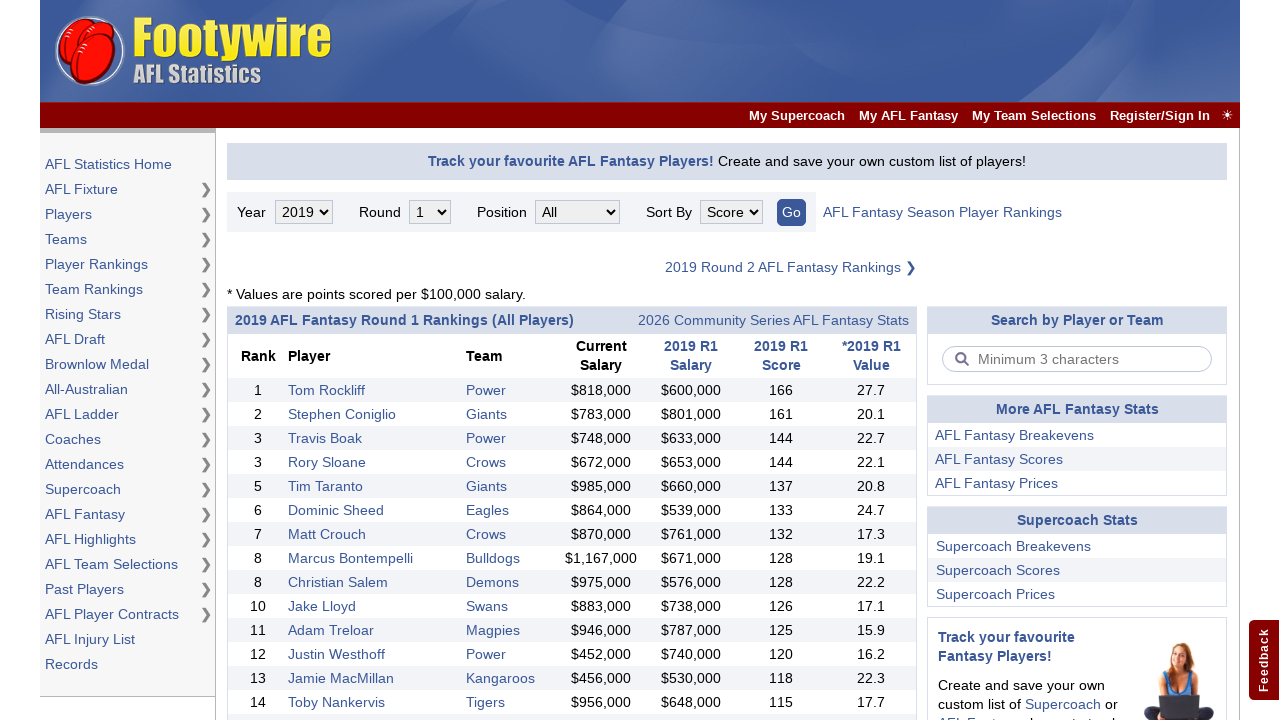

Navigated to FootyWire AFL fantasy statistics page for 2019 round 1
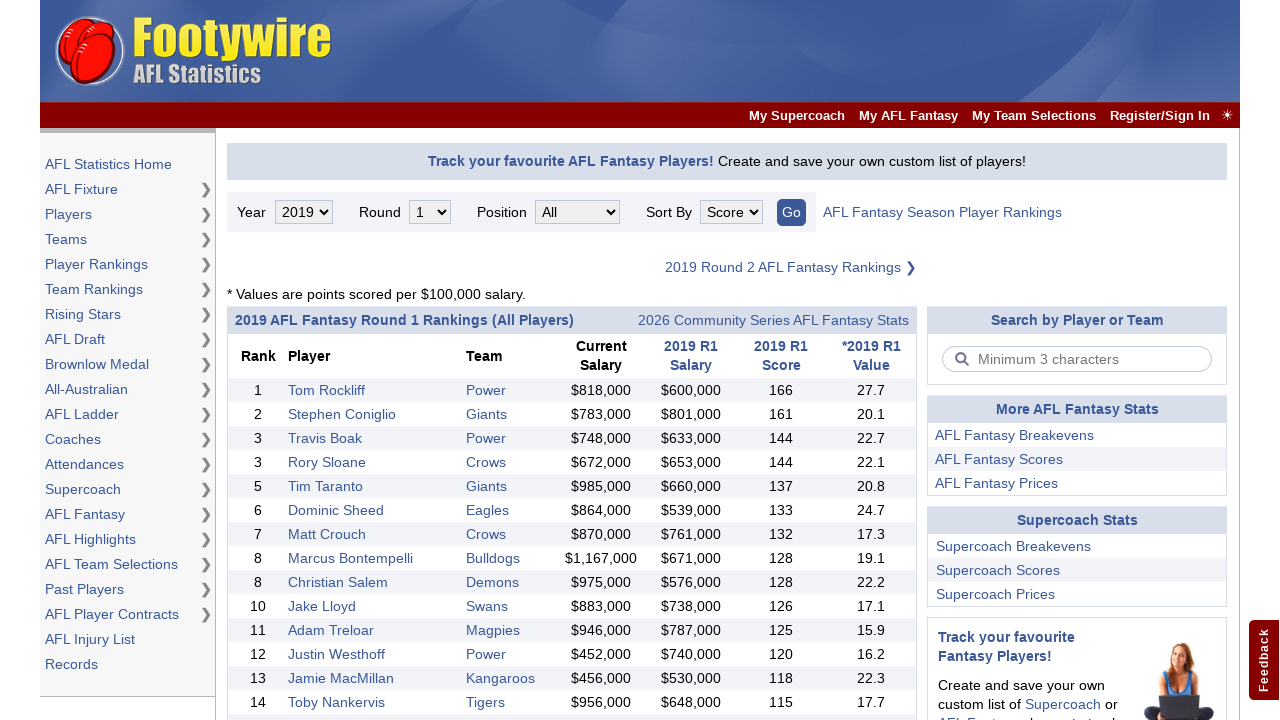

Dream team round table loaded with data rows
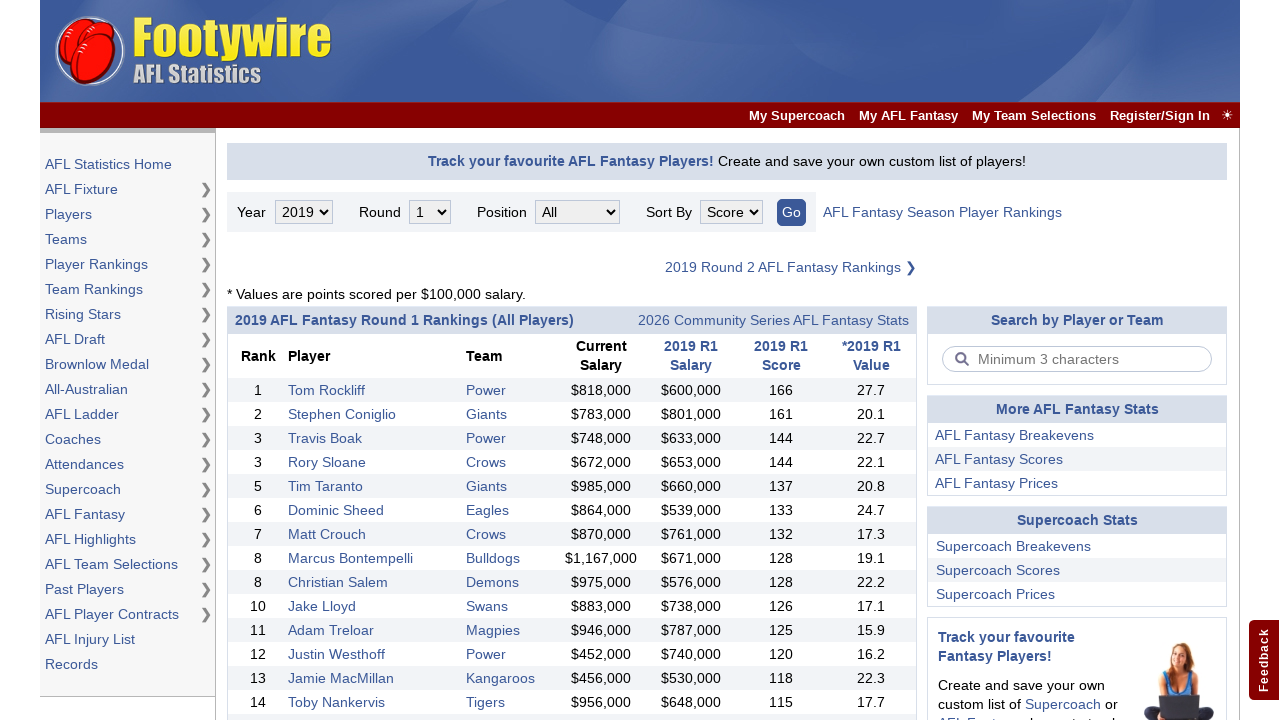

Verified player name column is visible in data table
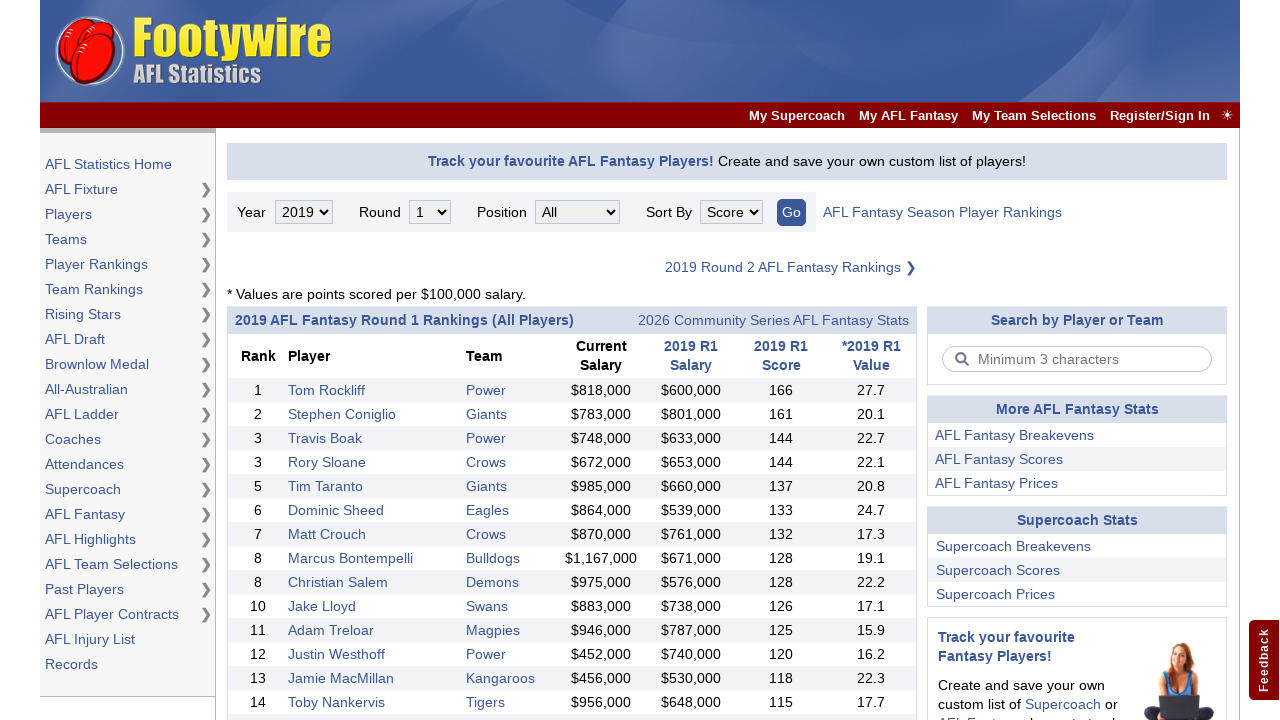

Verified team column is visible in data table
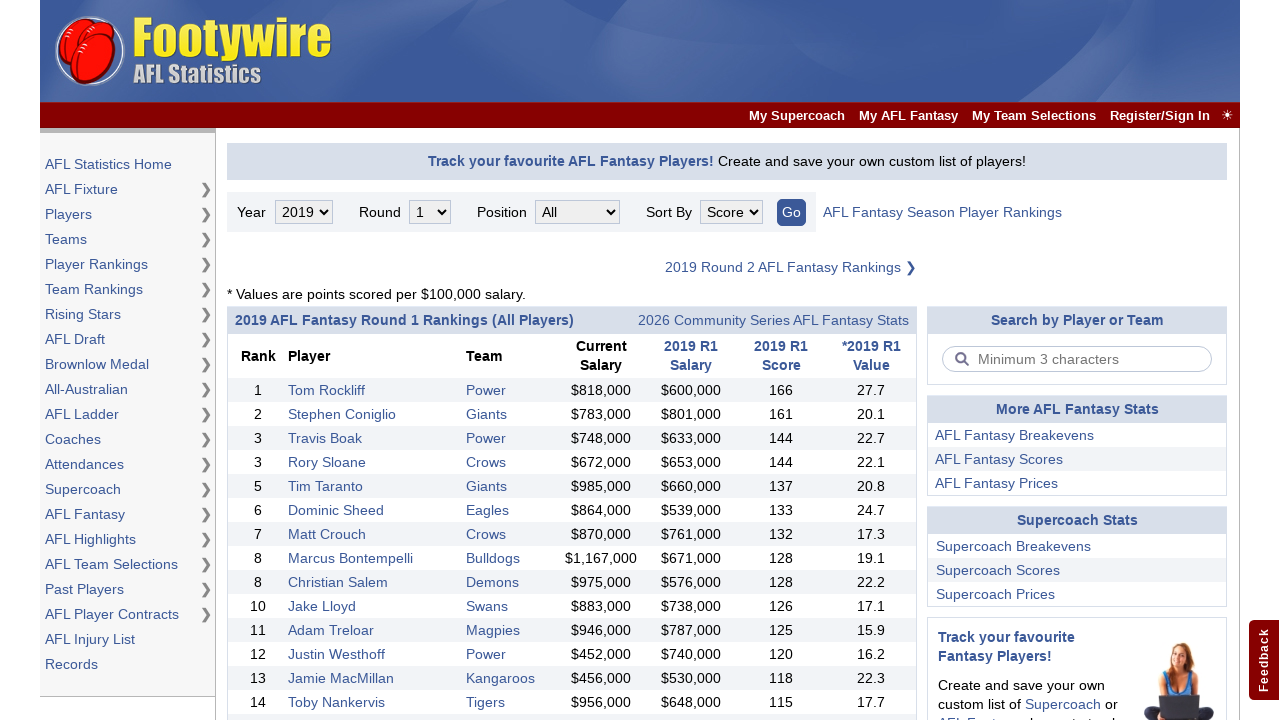

Verified score column is visible in data table
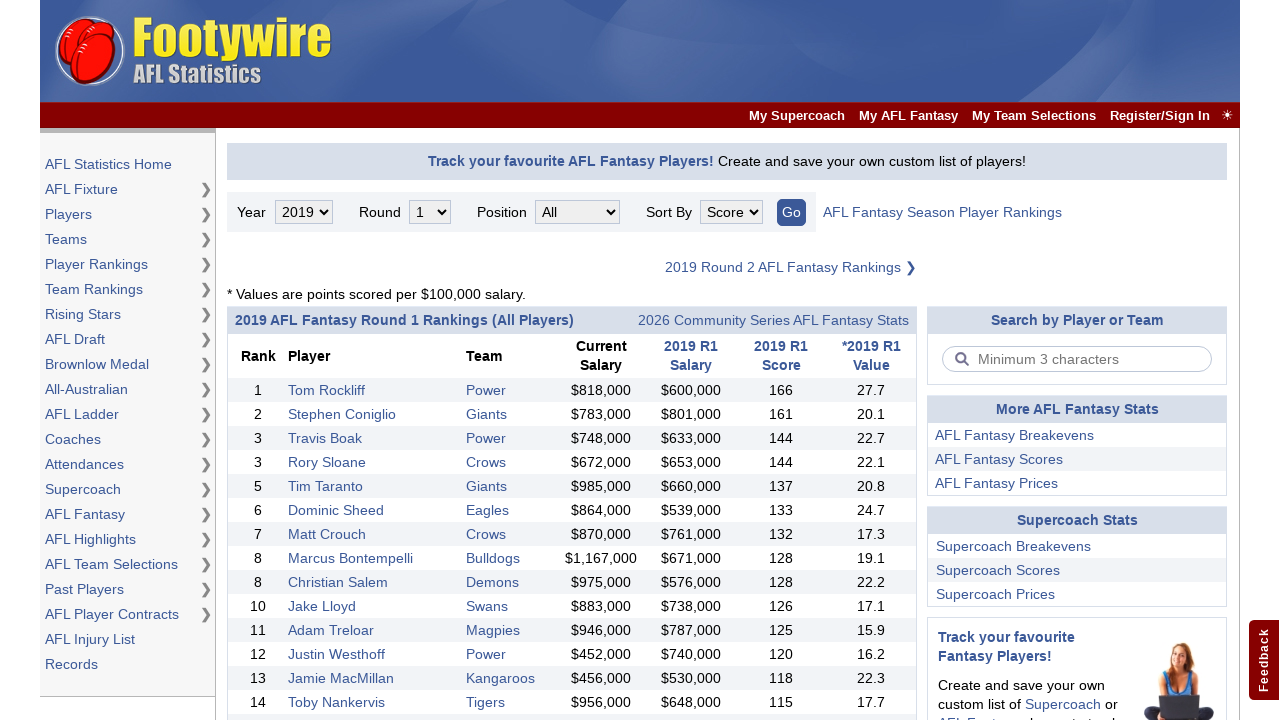

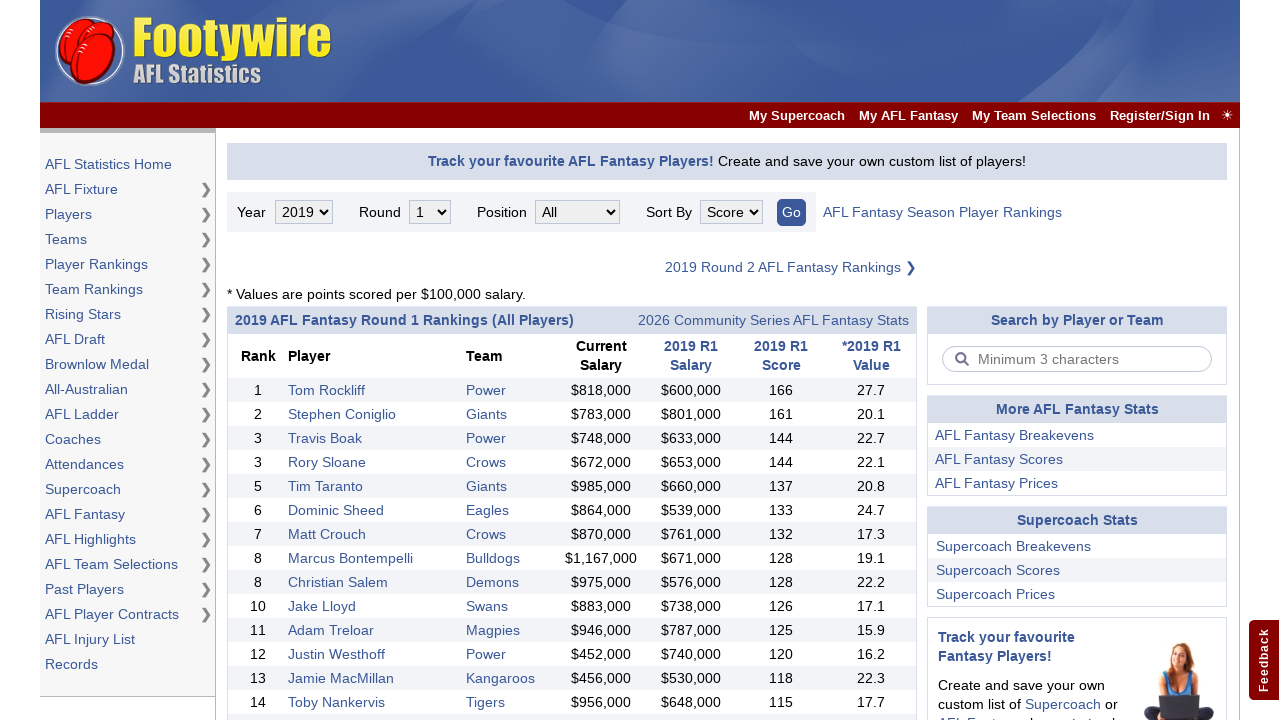